Navigates to a Stepik lesson page, fills in an answer in a textarea field, and clicks the submit button to submit the solution.

Starting URL: https://stepik.org/lesson/25969/step/12

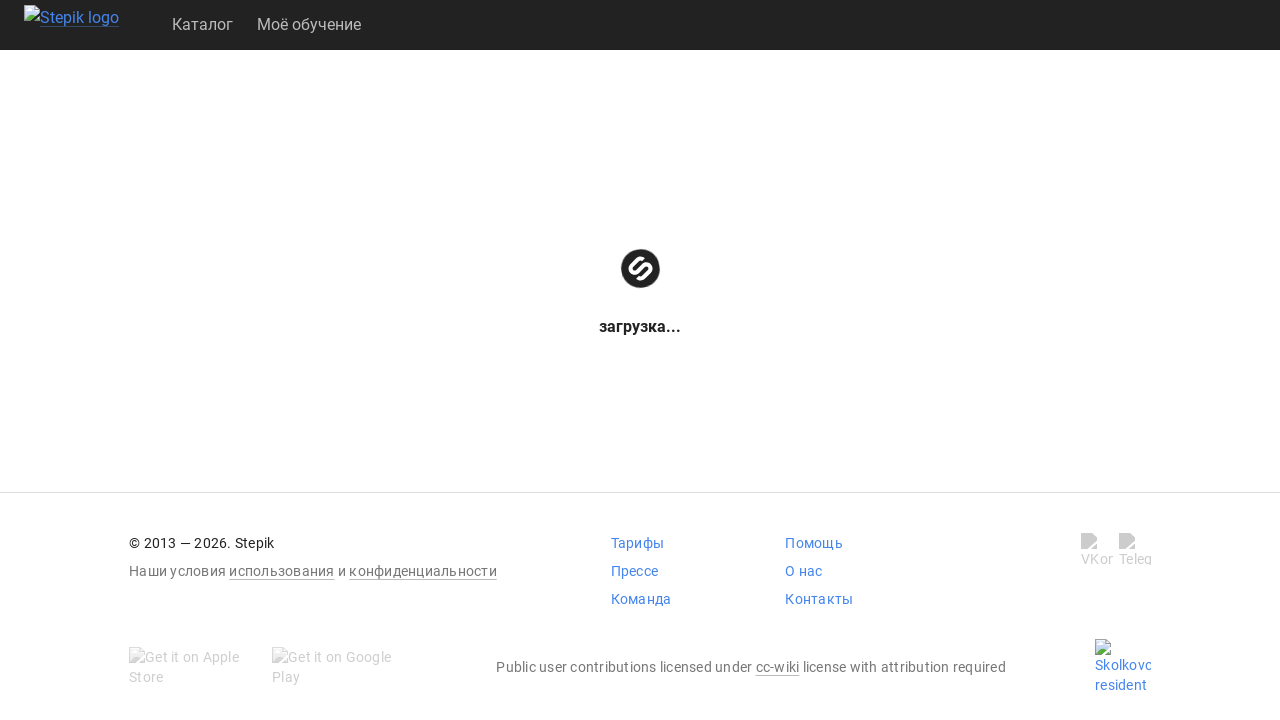

Waited for textarea to become visible
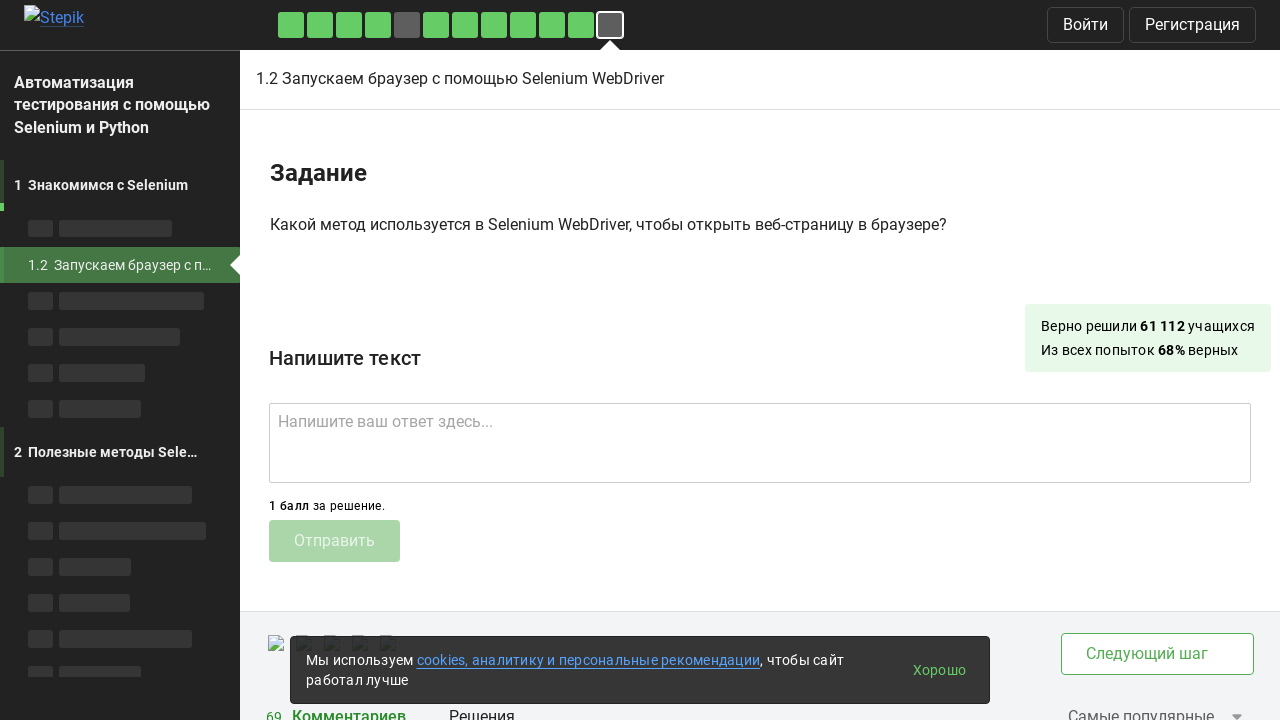

Filled textarea with answer 'get()' on .textarea
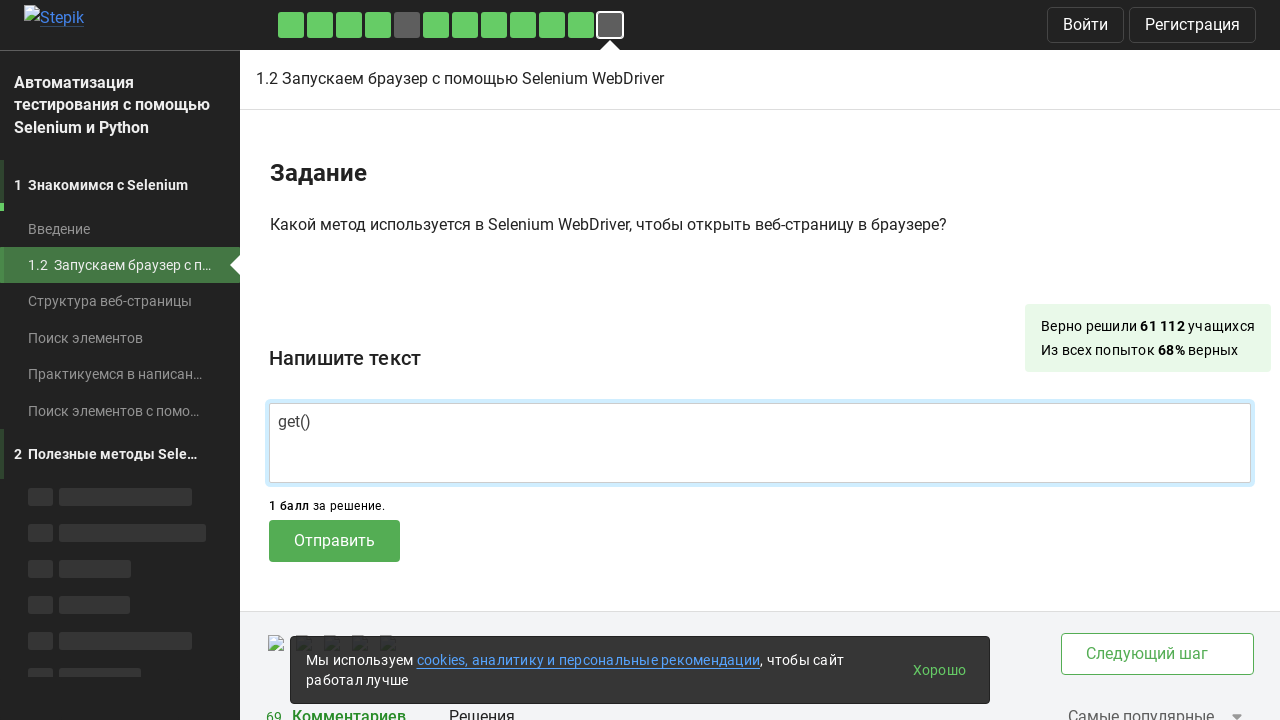

Clicked submit button to submit the solution at (334, 541) on .submit-submission
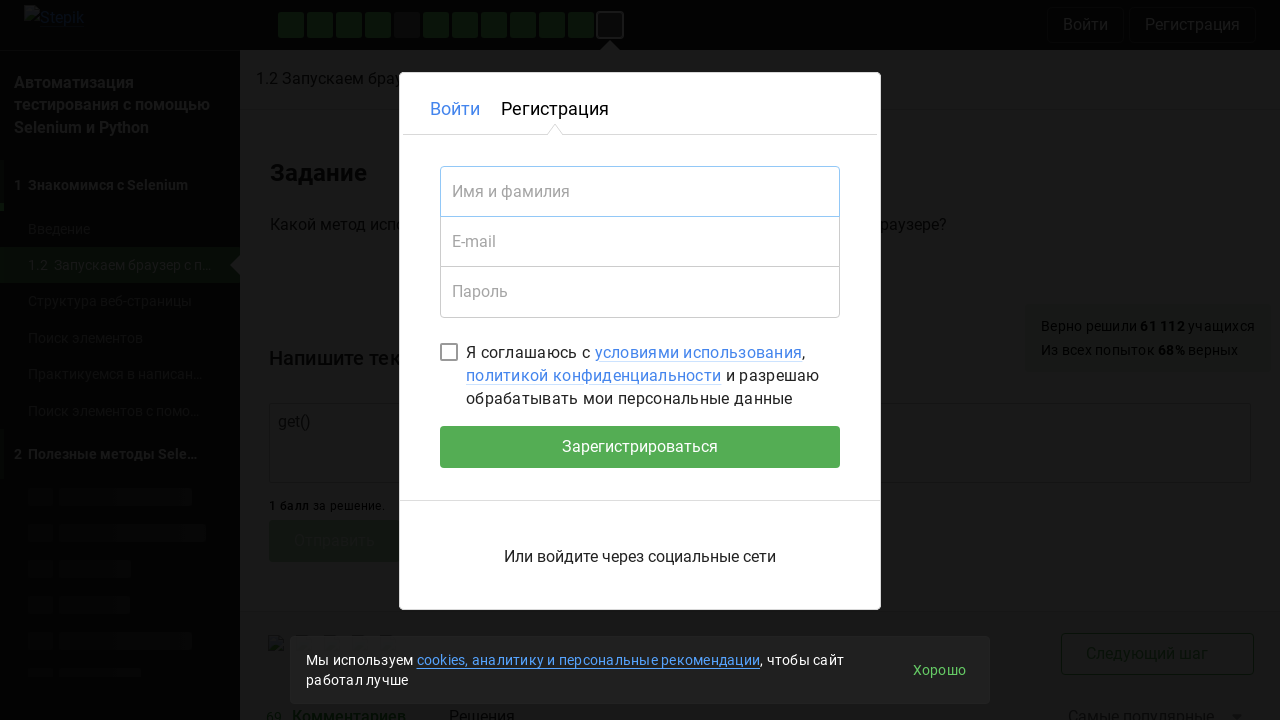

Waited 2 seconds for result to appear
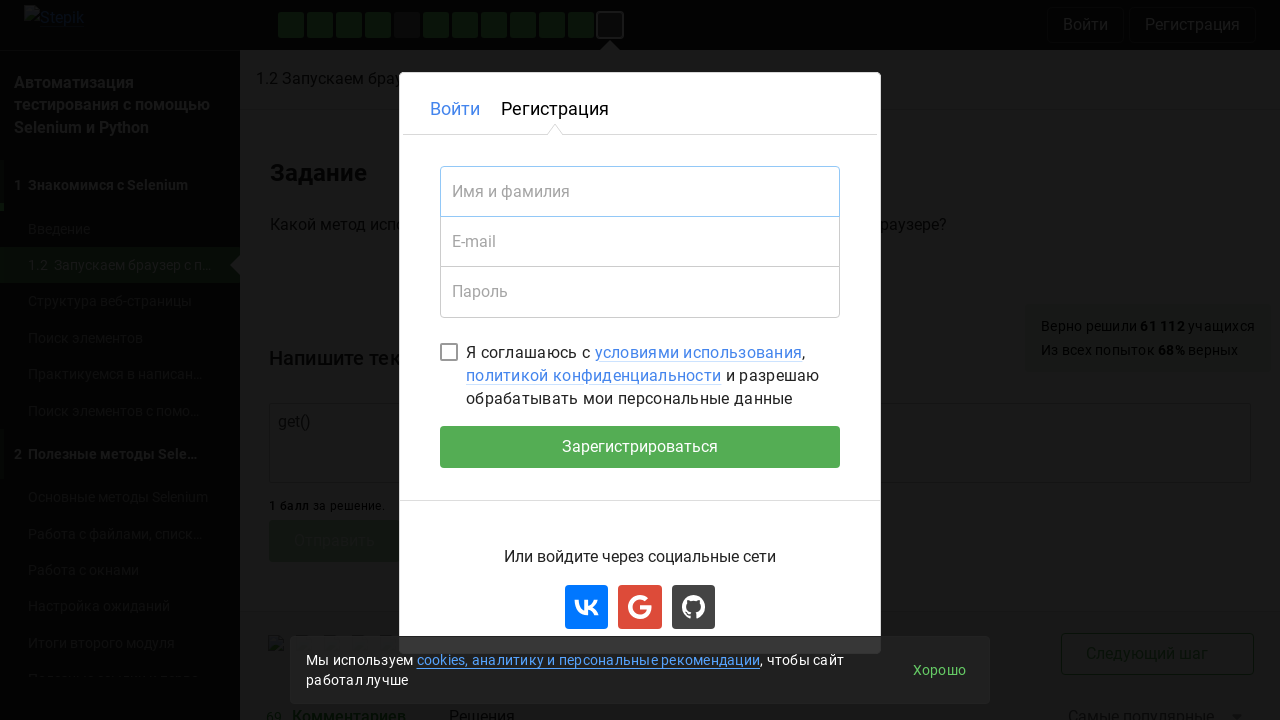

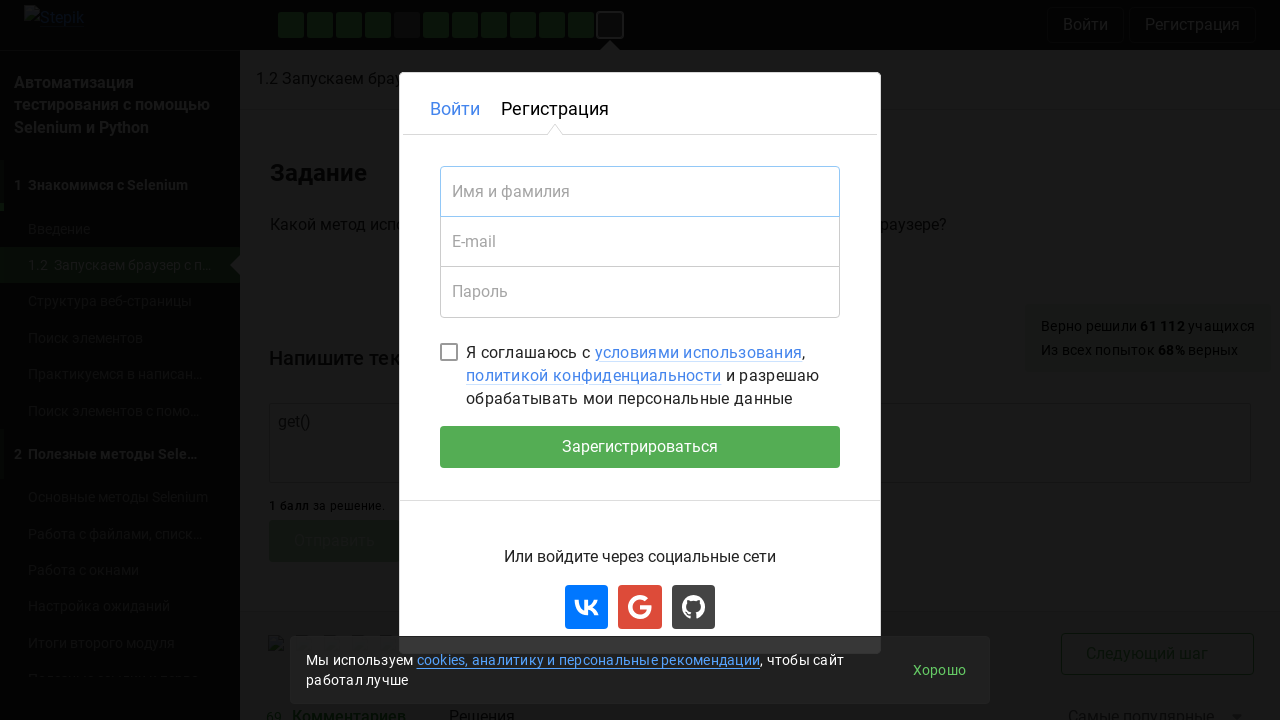